Tests form filling functionality by entering a first name and last name into form fields on the Formy test website

Starting URL: https://formy-project.herokuapp.com/form

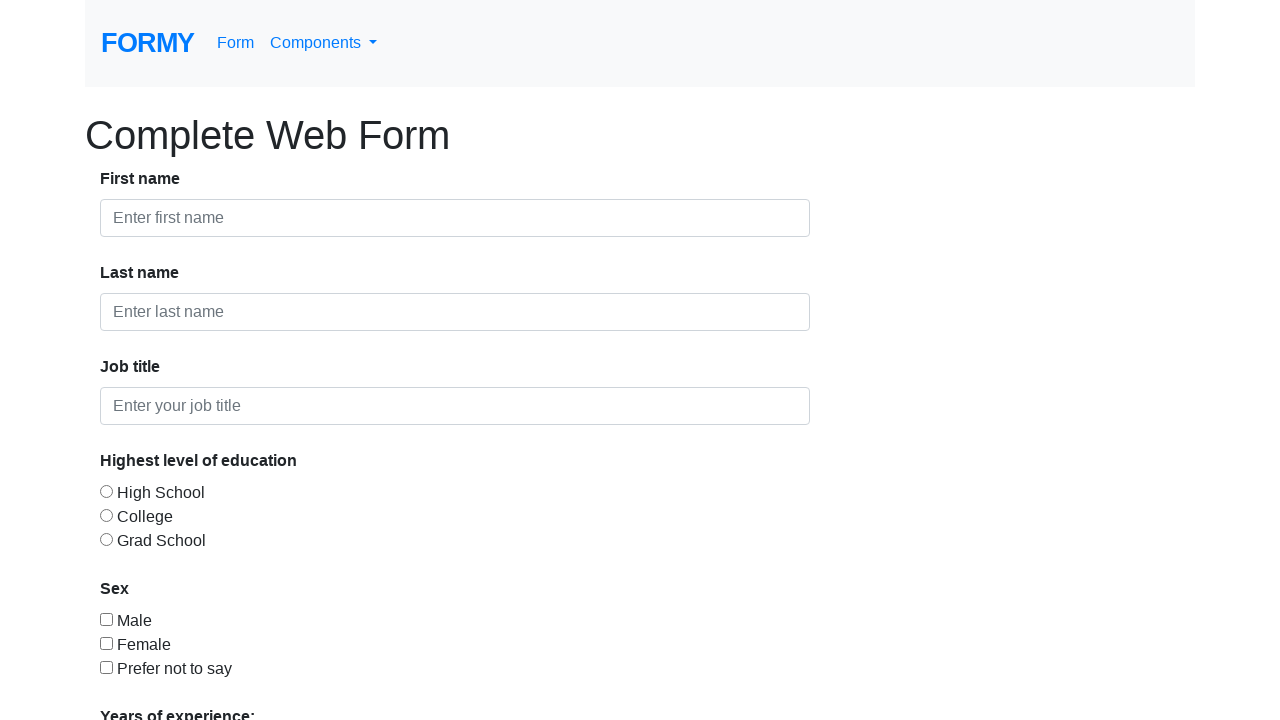

Filled first name field with 'Andy' on .form-control >> nth=0
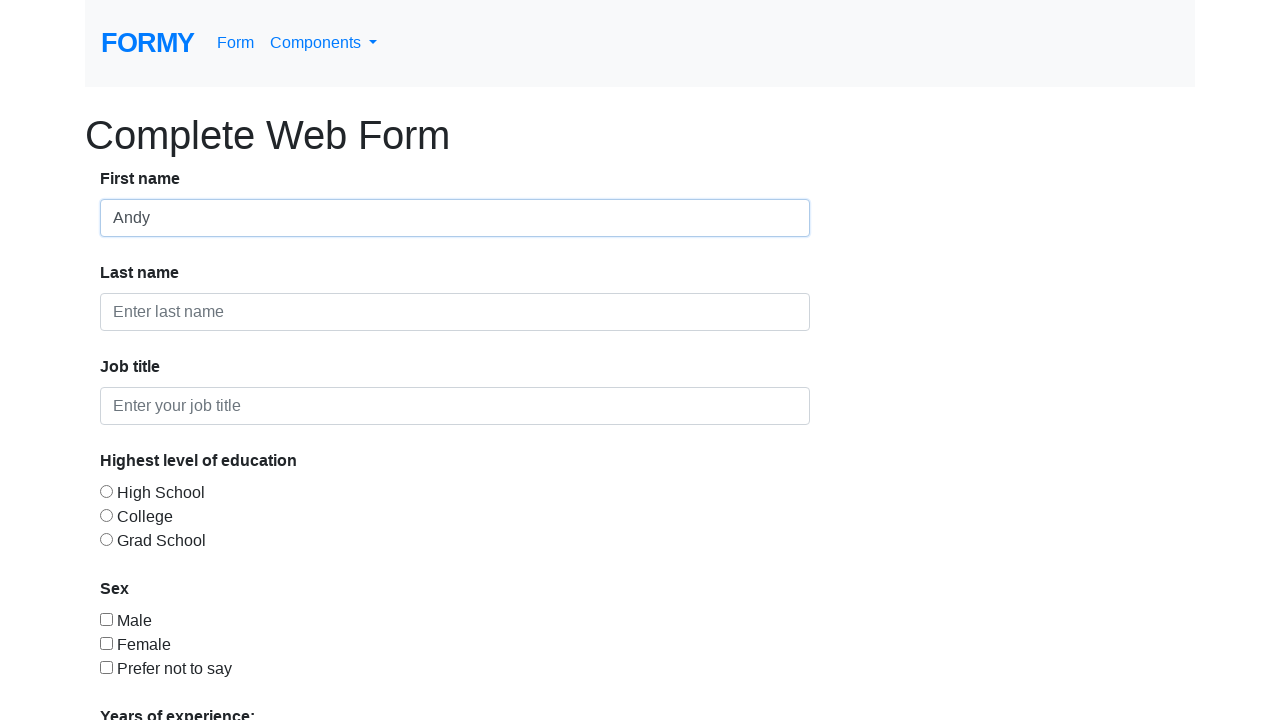

Filled last name field with 'Sinpetrean' on .form-control >> nth=1
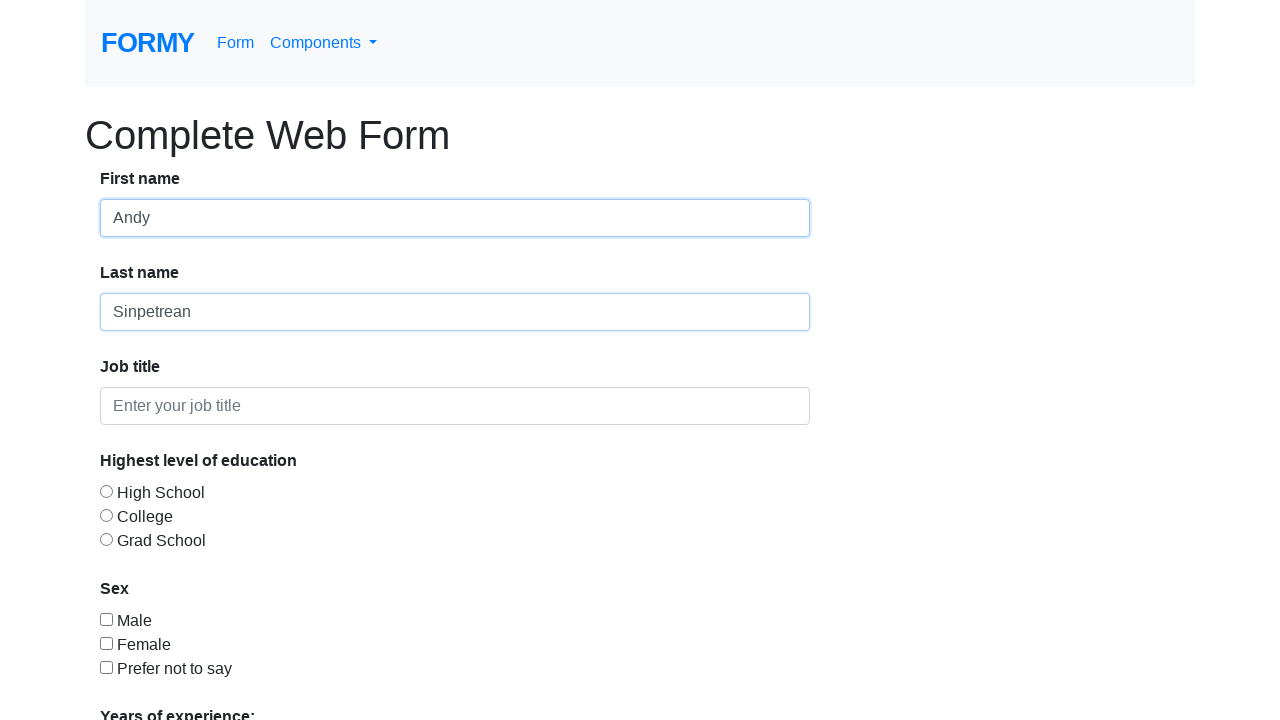

Waited 1 second for form to process
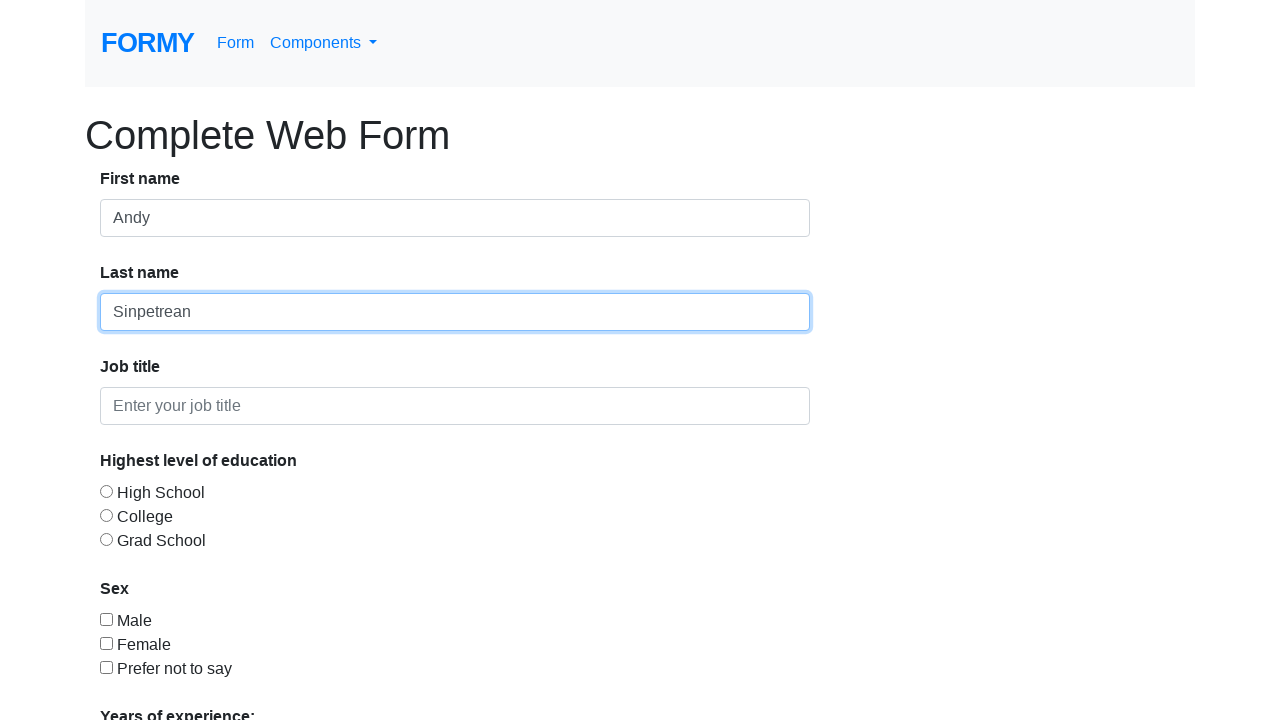

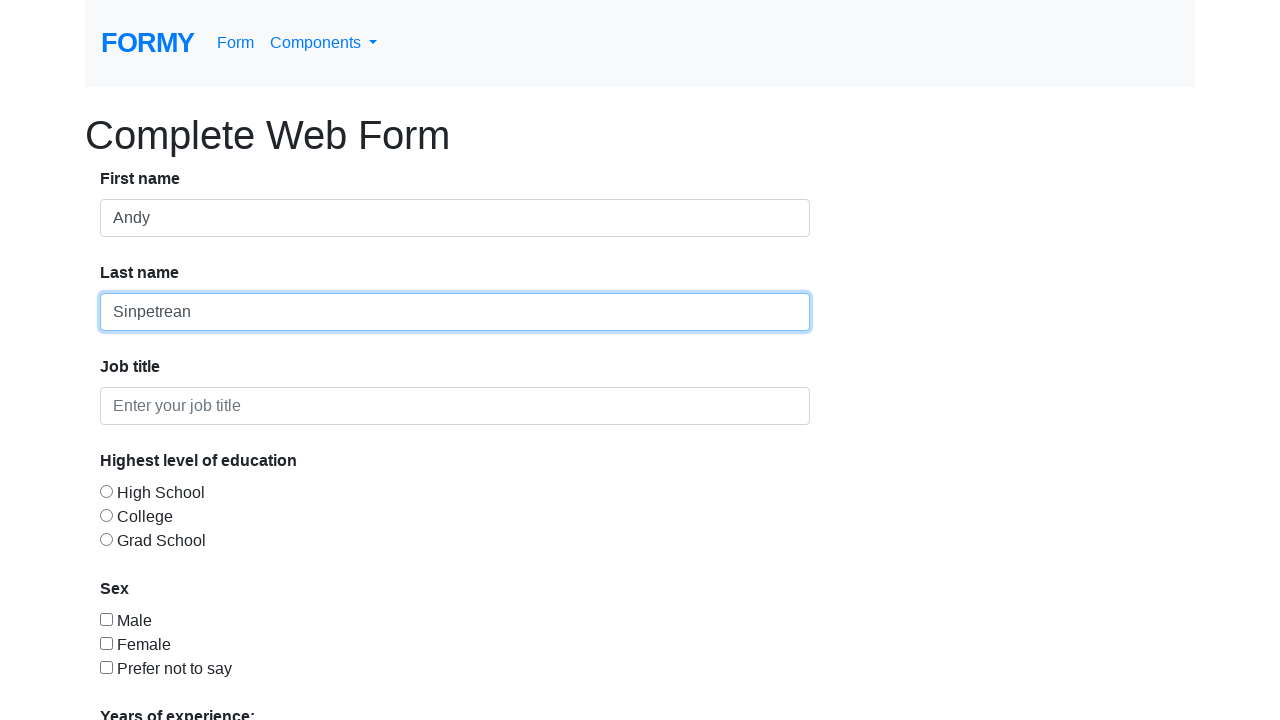